Tests checkbox functionality by verifying default states of two checkboxes, then clicking to toggle their selection states and verifying the changes.

Starting URL: http://practice.cydeo.com/checkboxes

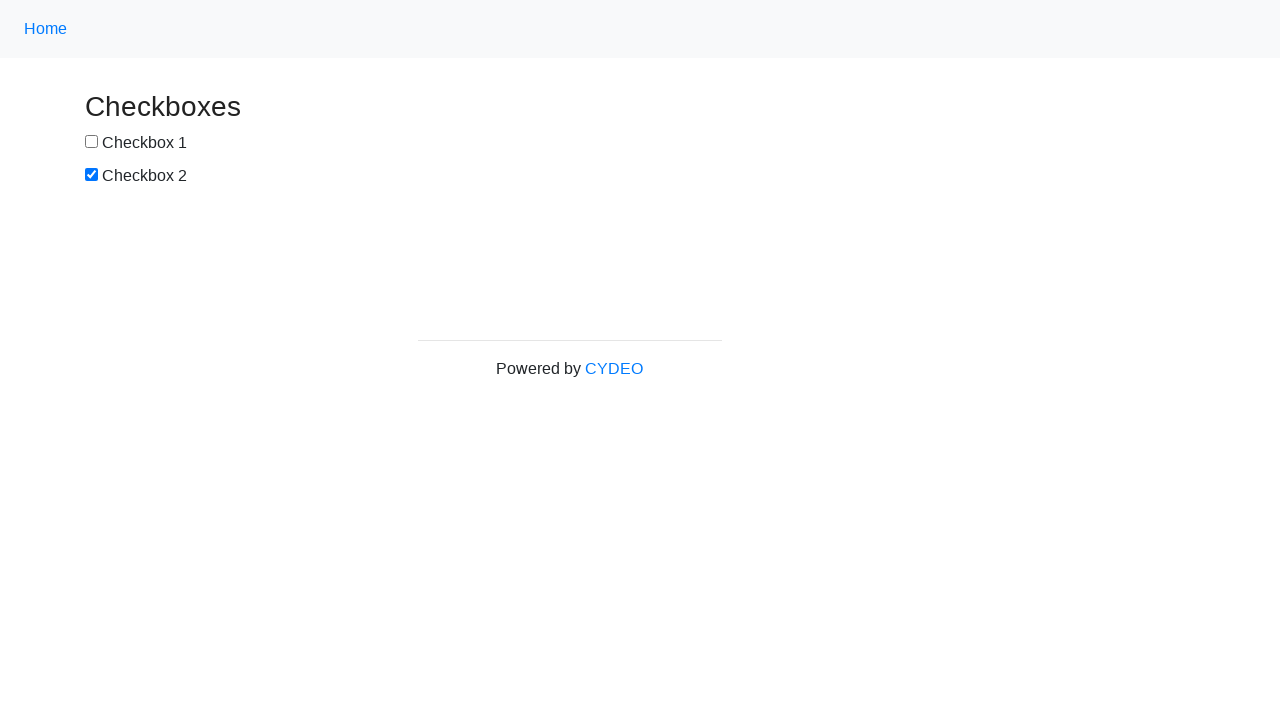

Located checkbox1 element
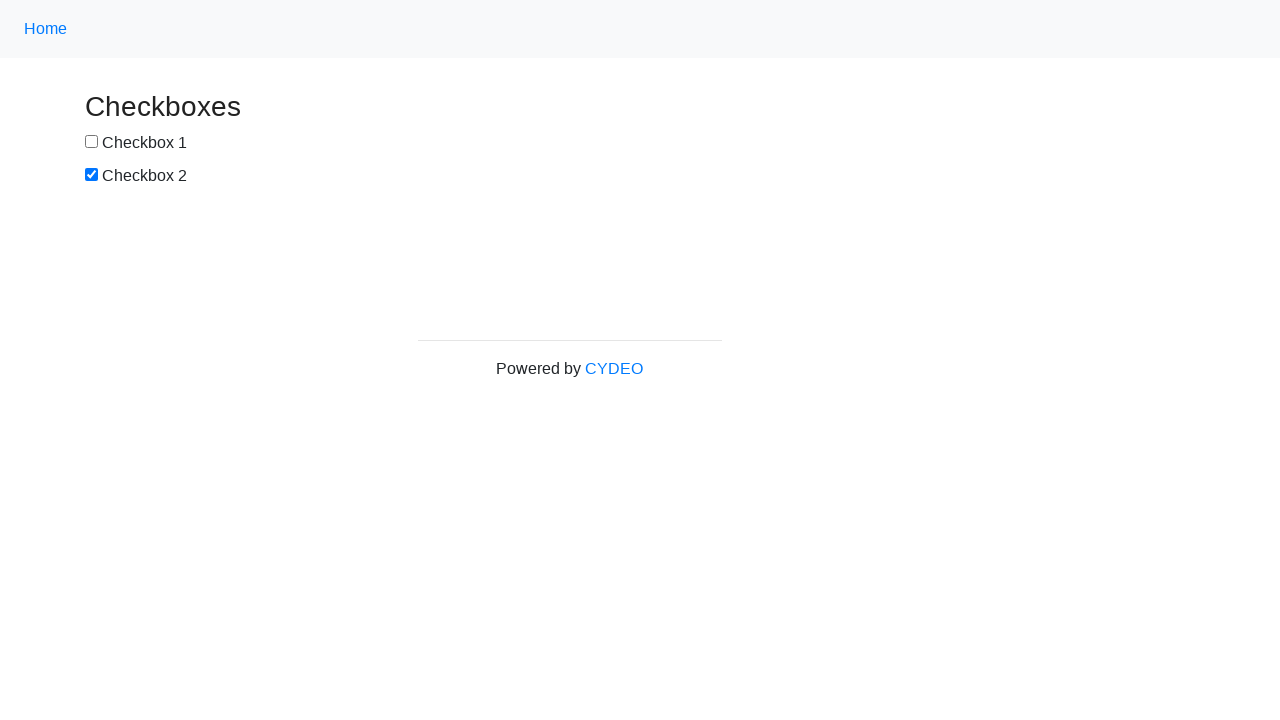

Located checkbox2 element
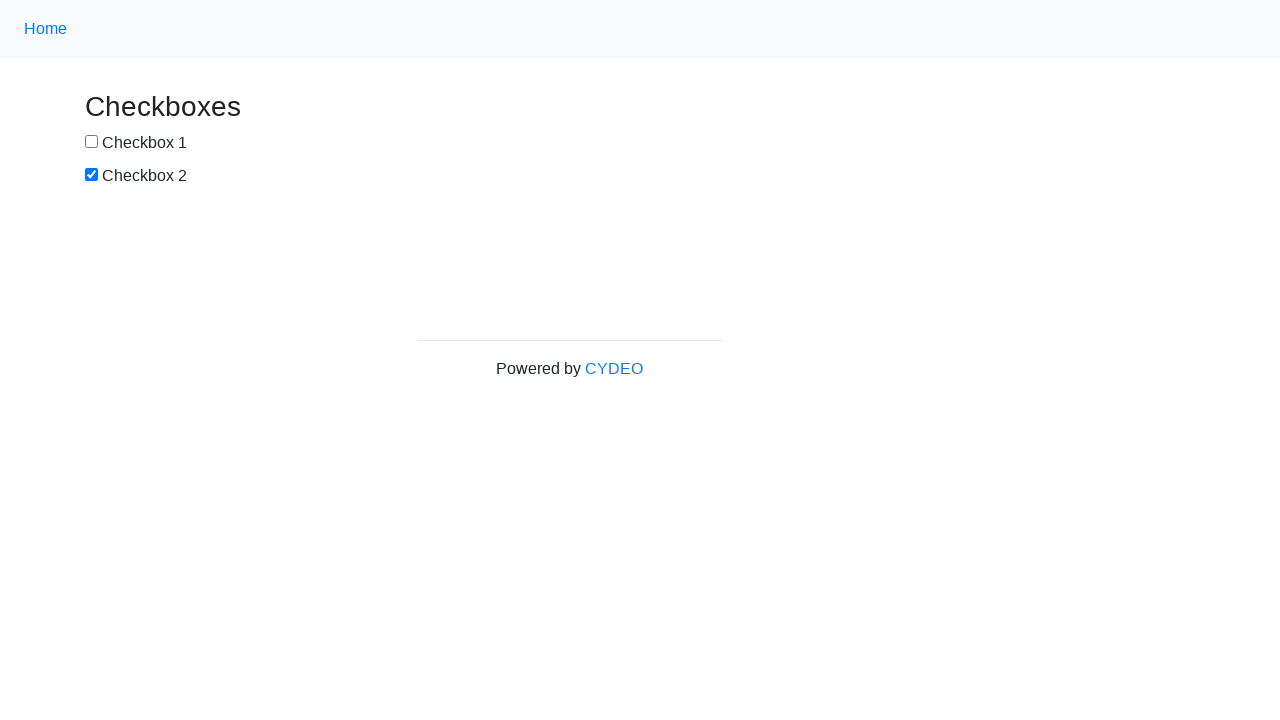

Verified checkbox1 is not selected by default
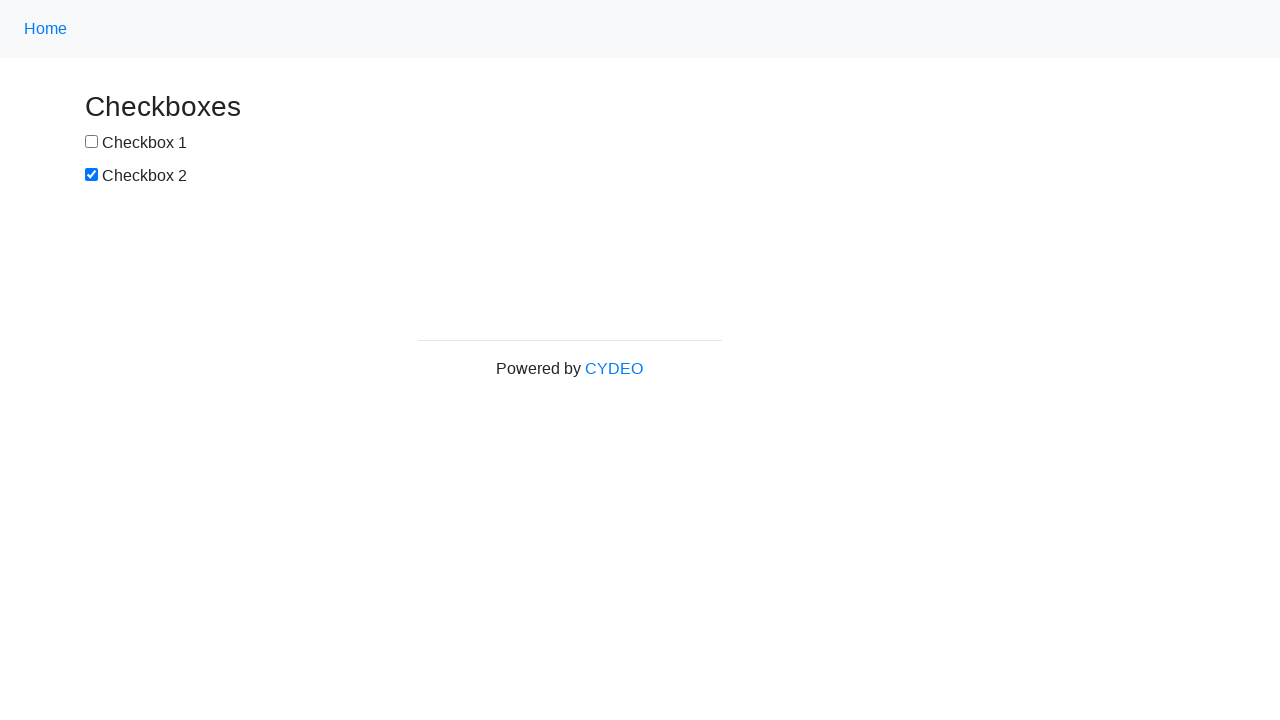

Verified checkbox2 is selected by default
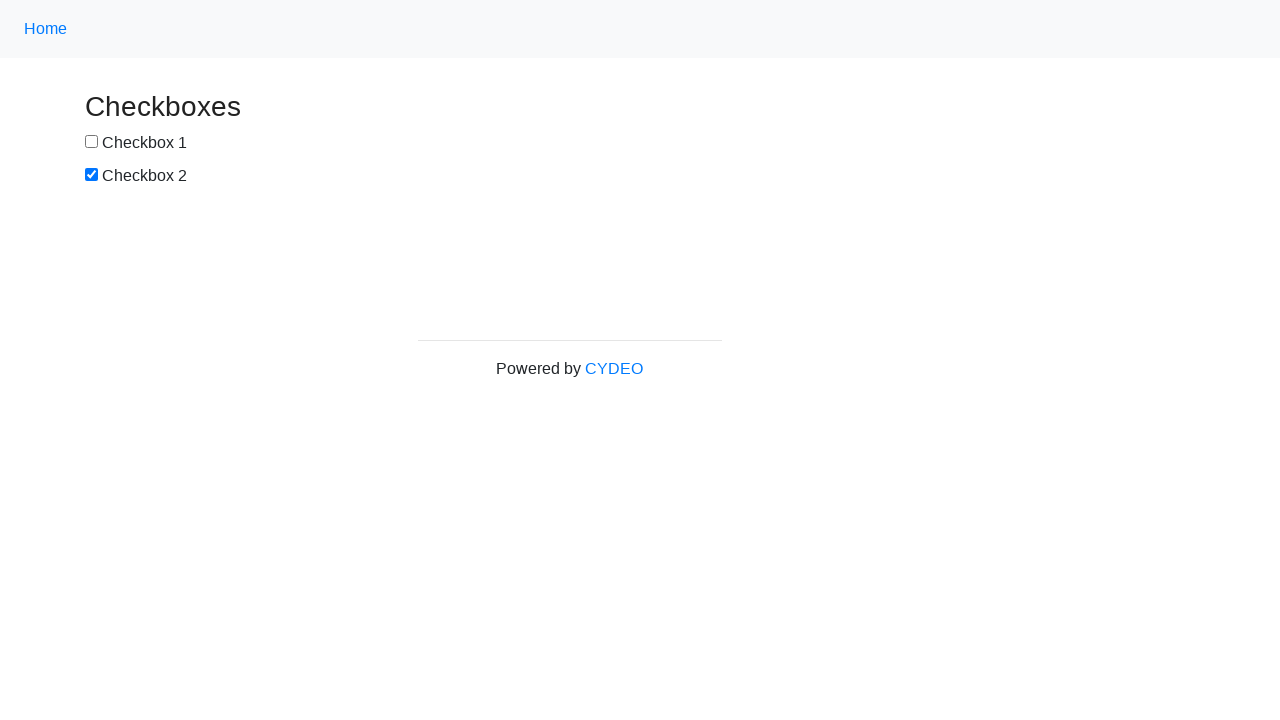

Clicked checkbox1 to select it at (92, 142) on input[name='checkbox1']
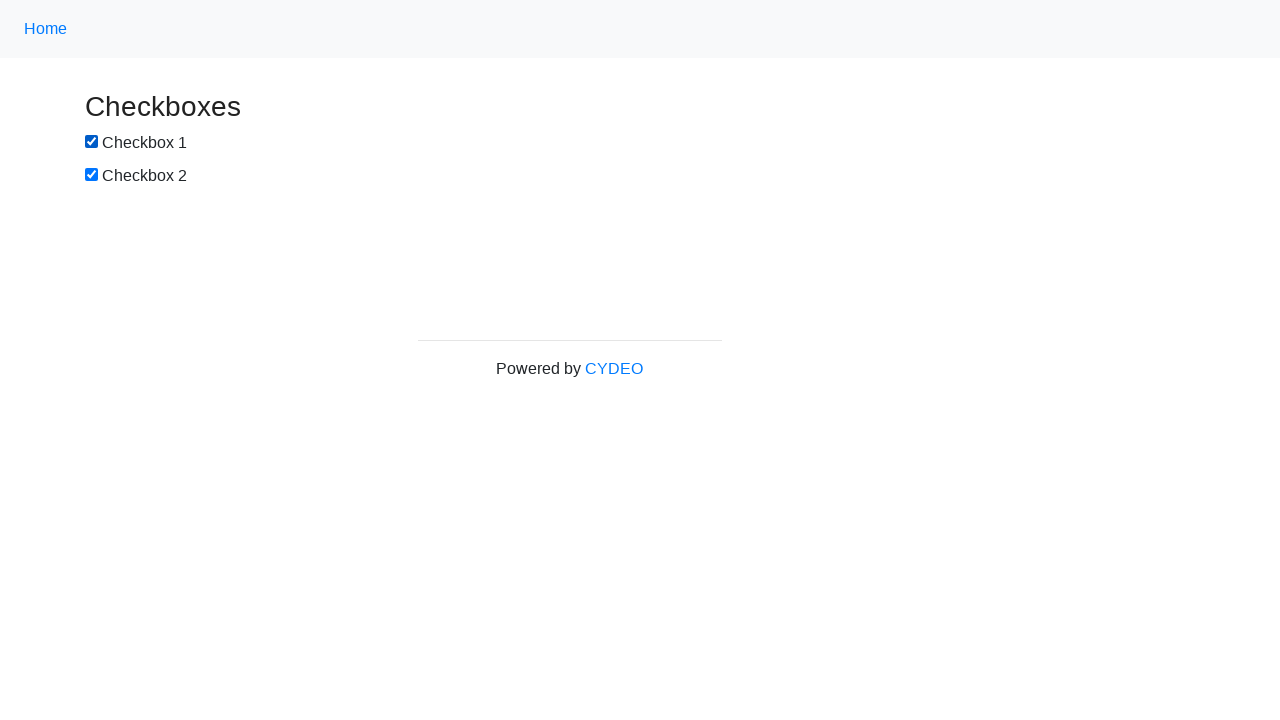

Clicked checkbox2 to deselect it at (92, 175) on input[name='checkbox2']
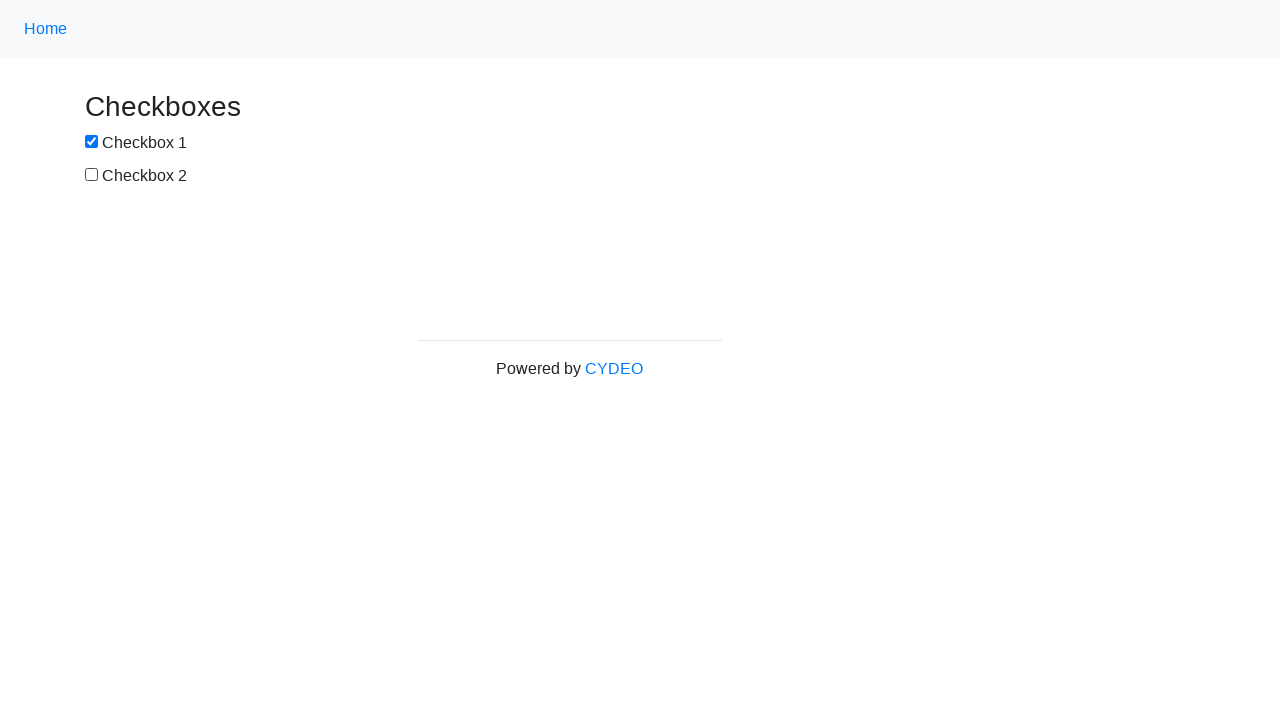

Verified checkbox1 is now selected after clicking
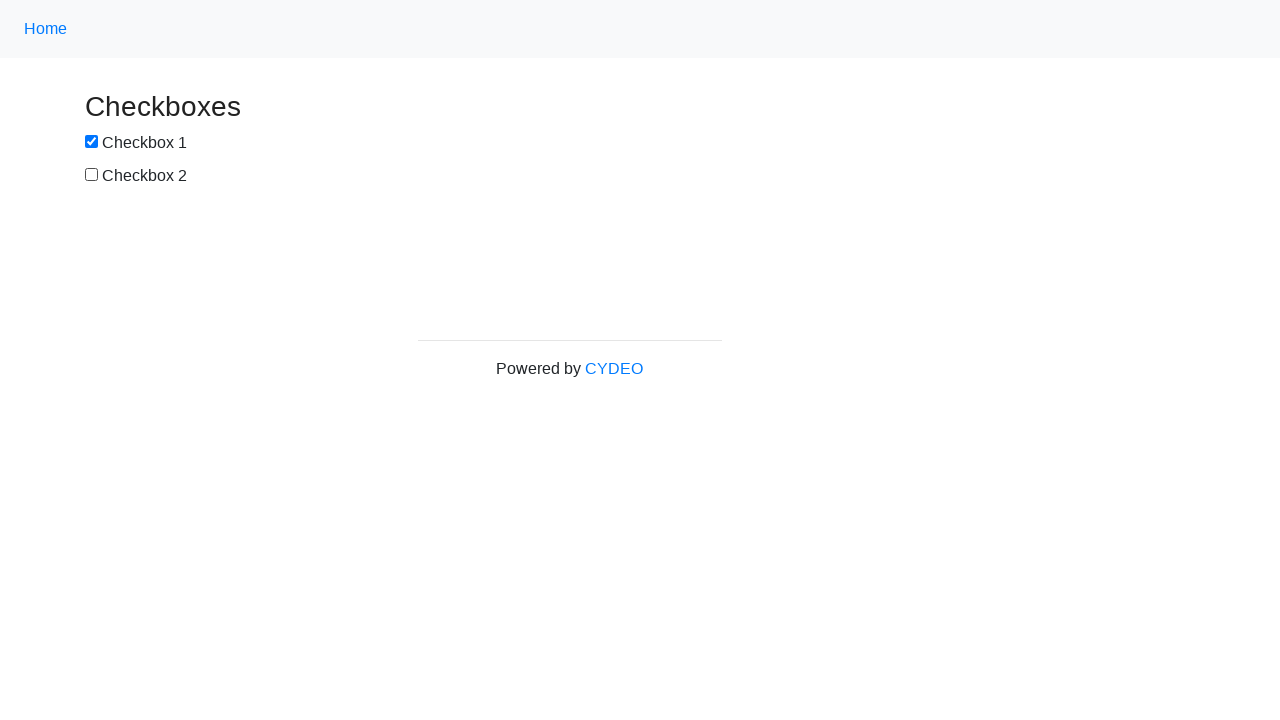

Verified checkbox2 is now not selected after clicking
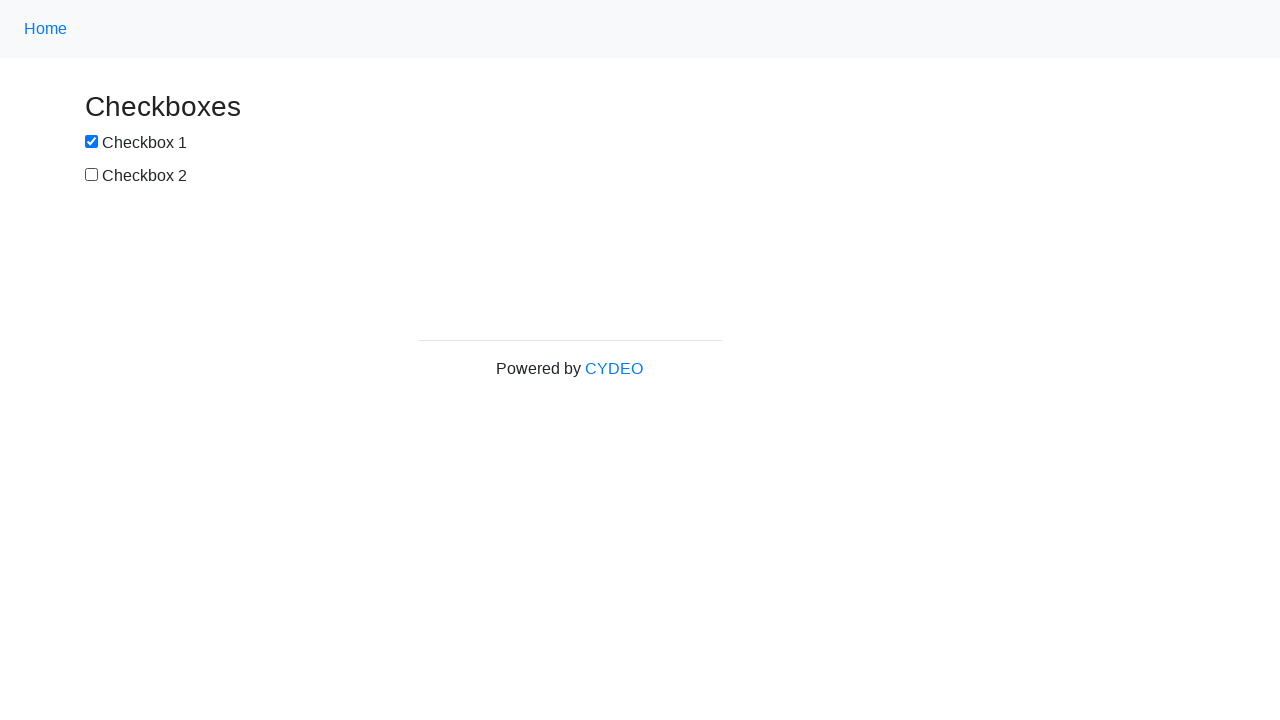

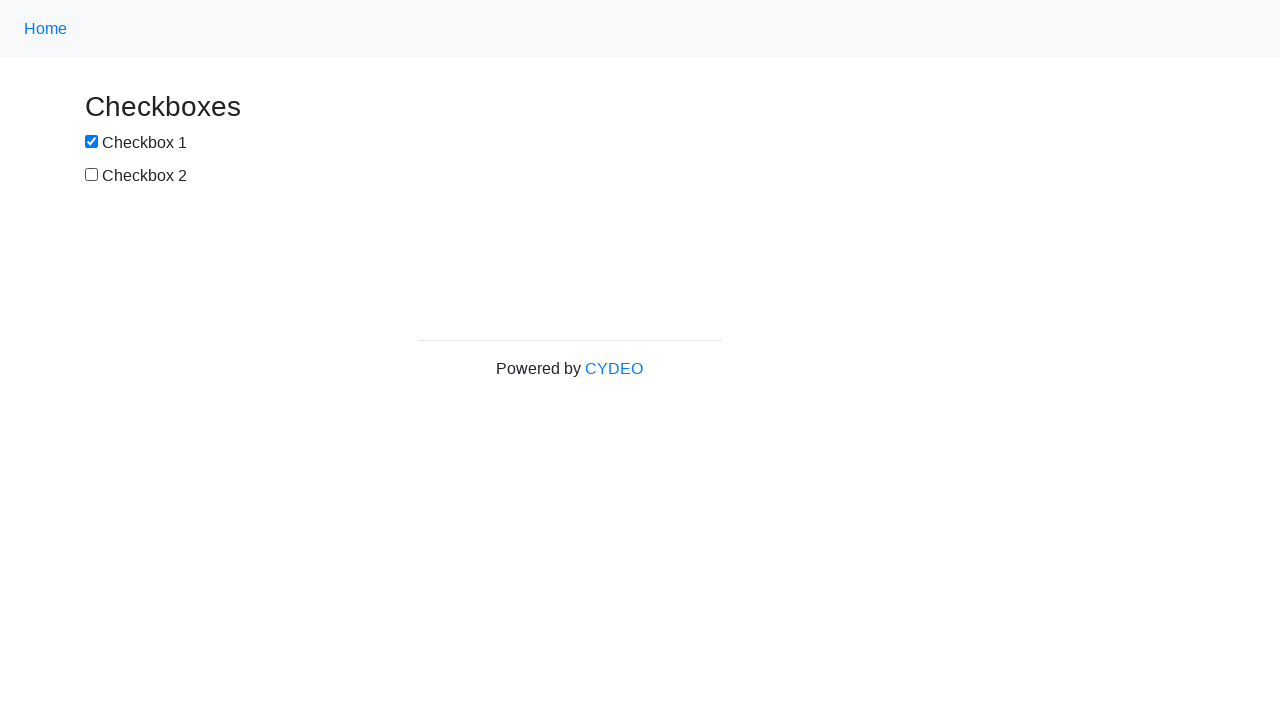